Tests drag and drop functionality on jQueryUI demo page by switching to an iframe, performing a drag and drop action, then clicking a sidebar navigation link.

Starting URL: https://jqueryui.com/droppable/

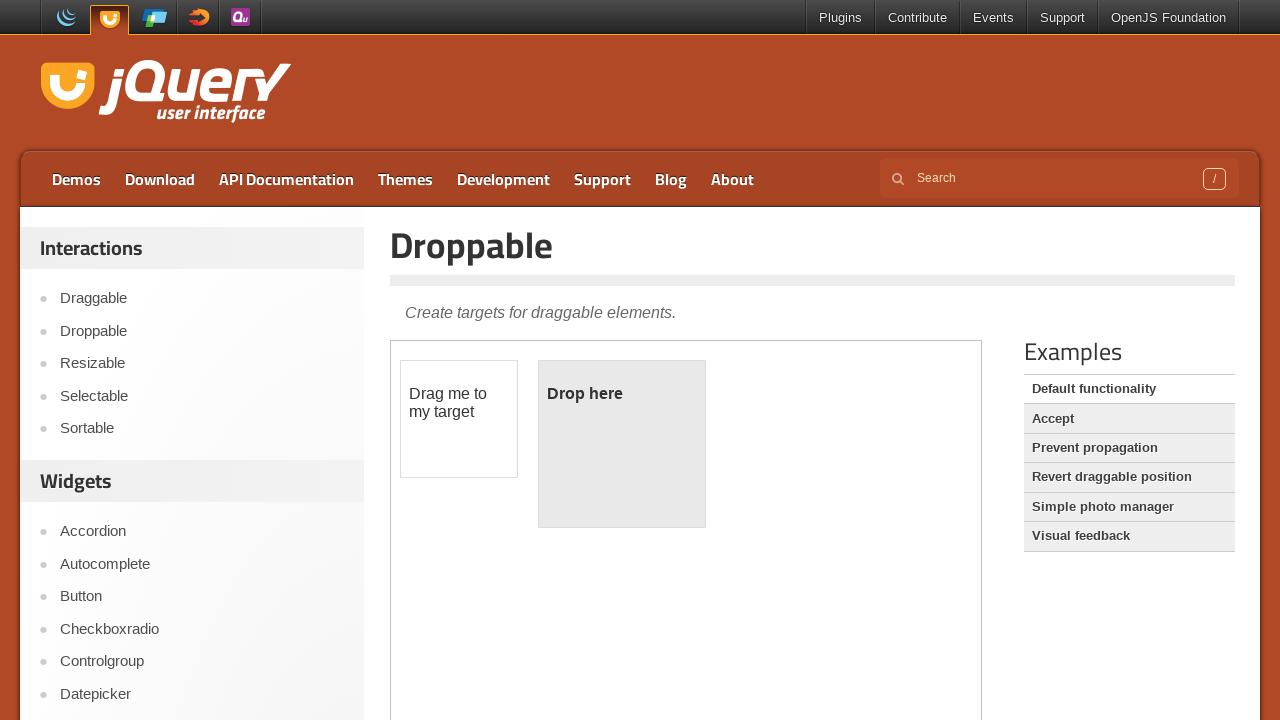

Located the first iframe on the jQueryUI droppable demo page
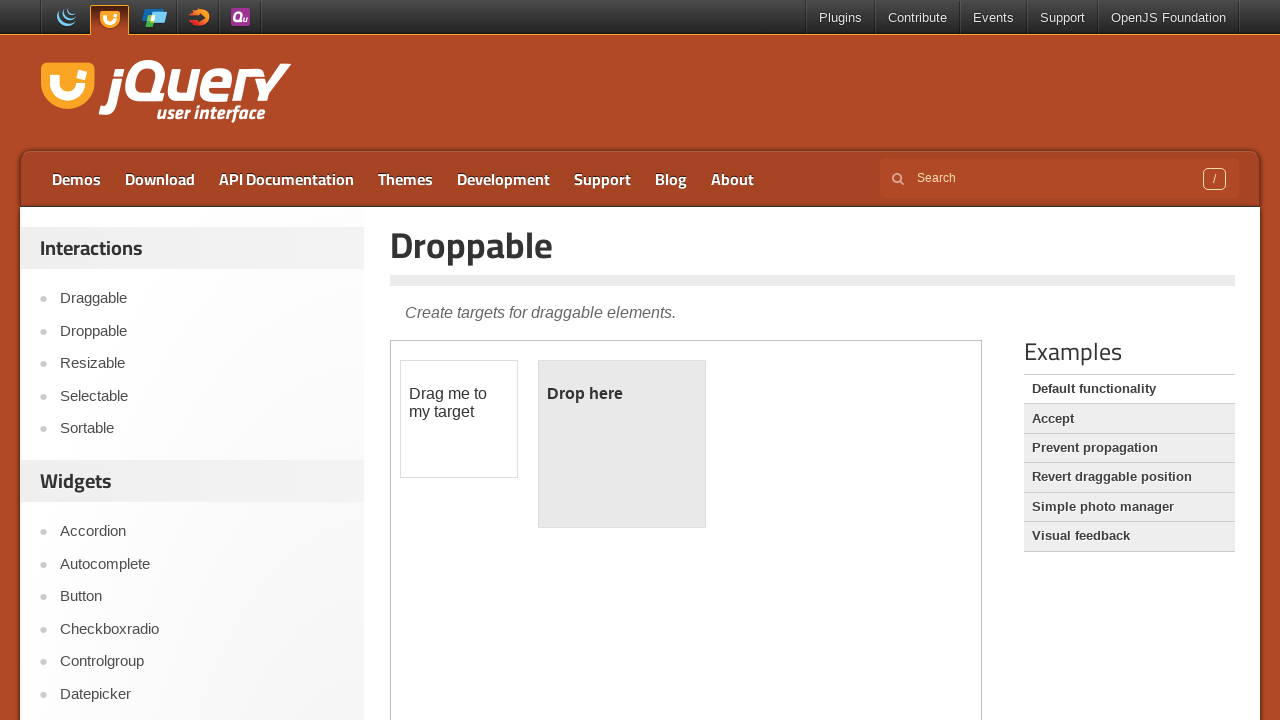

Located the draggable element within the iframe
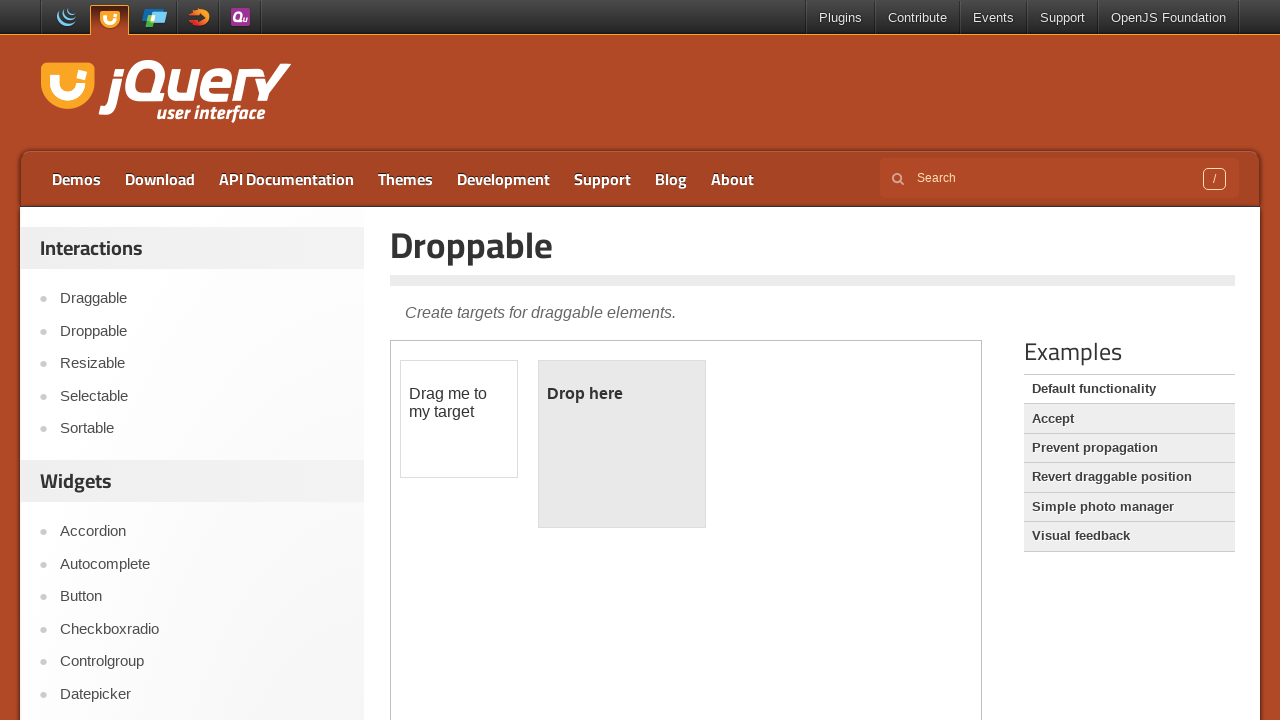

Located the droppable element within the iframe
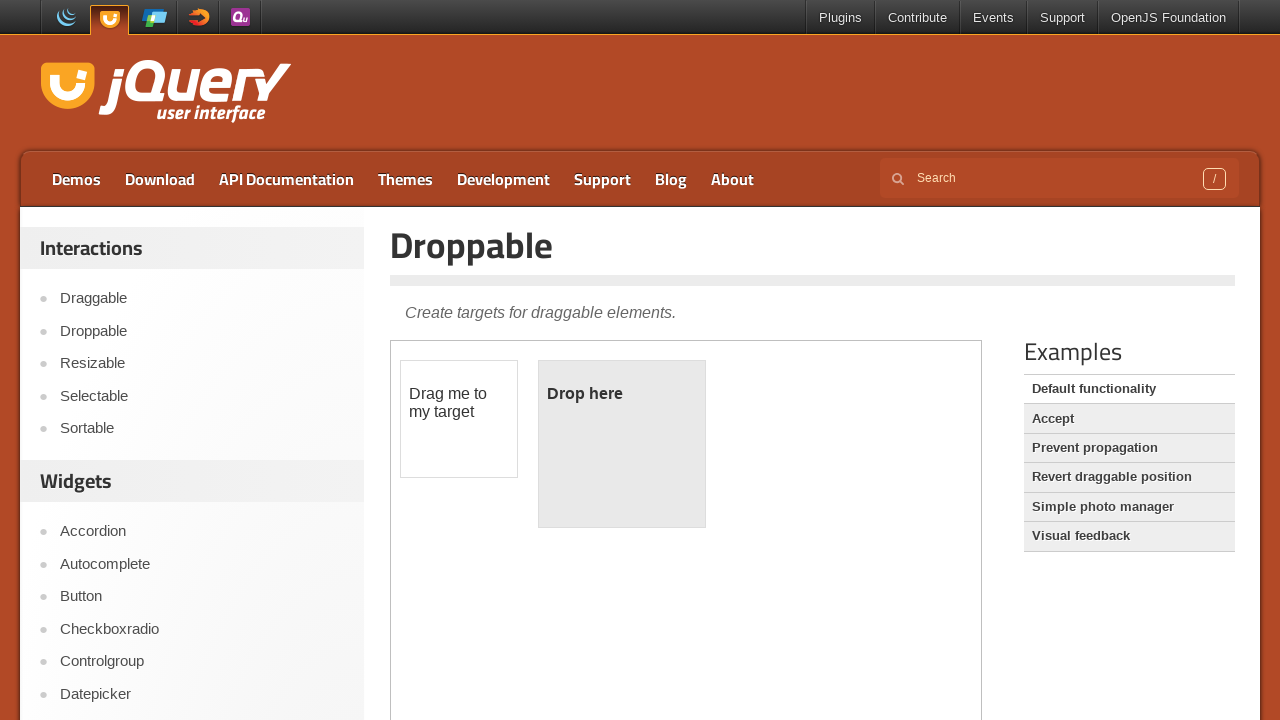

Performed drag and drop action from draggable to droppable element at (622, 444)
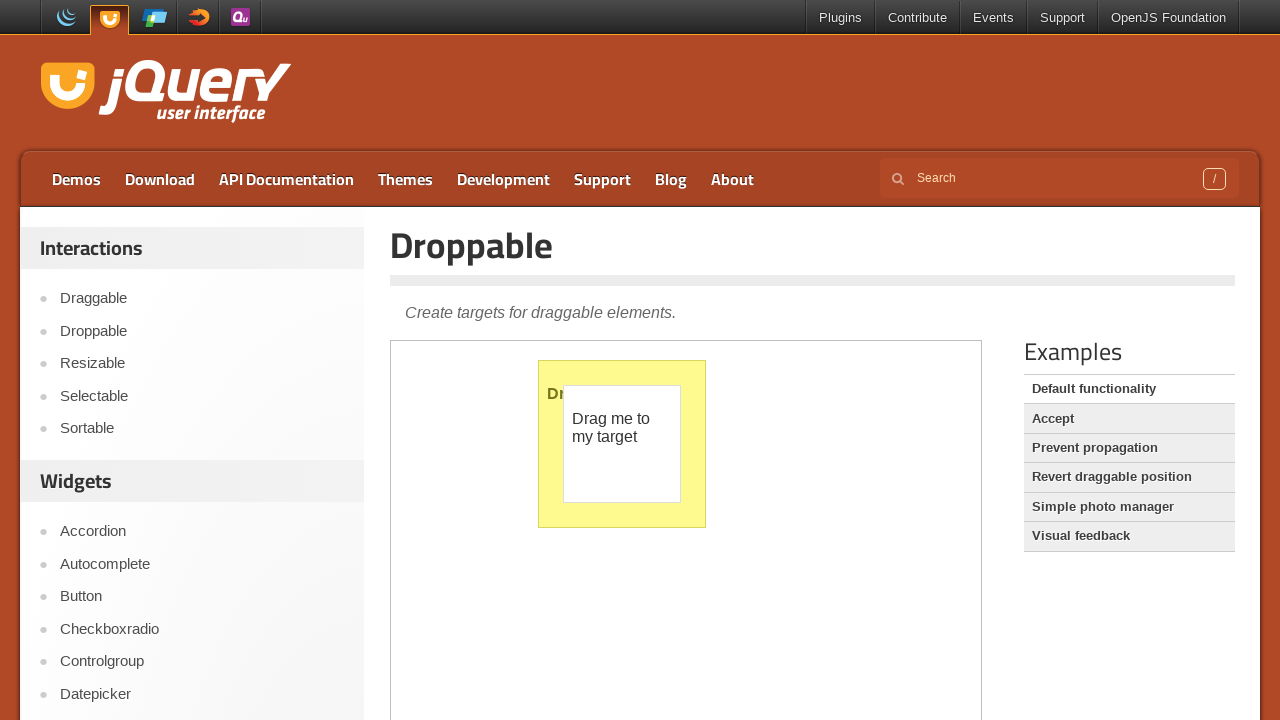

Clicked the 3rd item in the sidebar navigation at (202, 597) on xpath=//*[@id='sidebar']/aside[2]/ul/li[3]/a
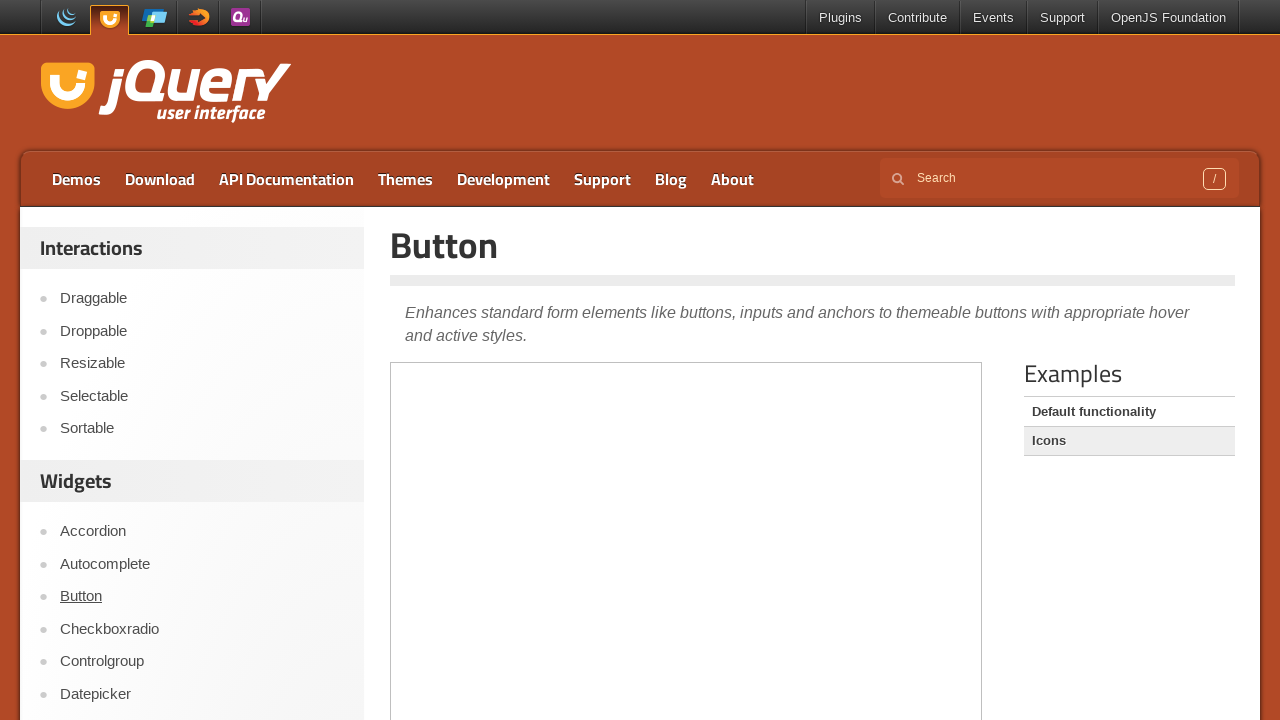

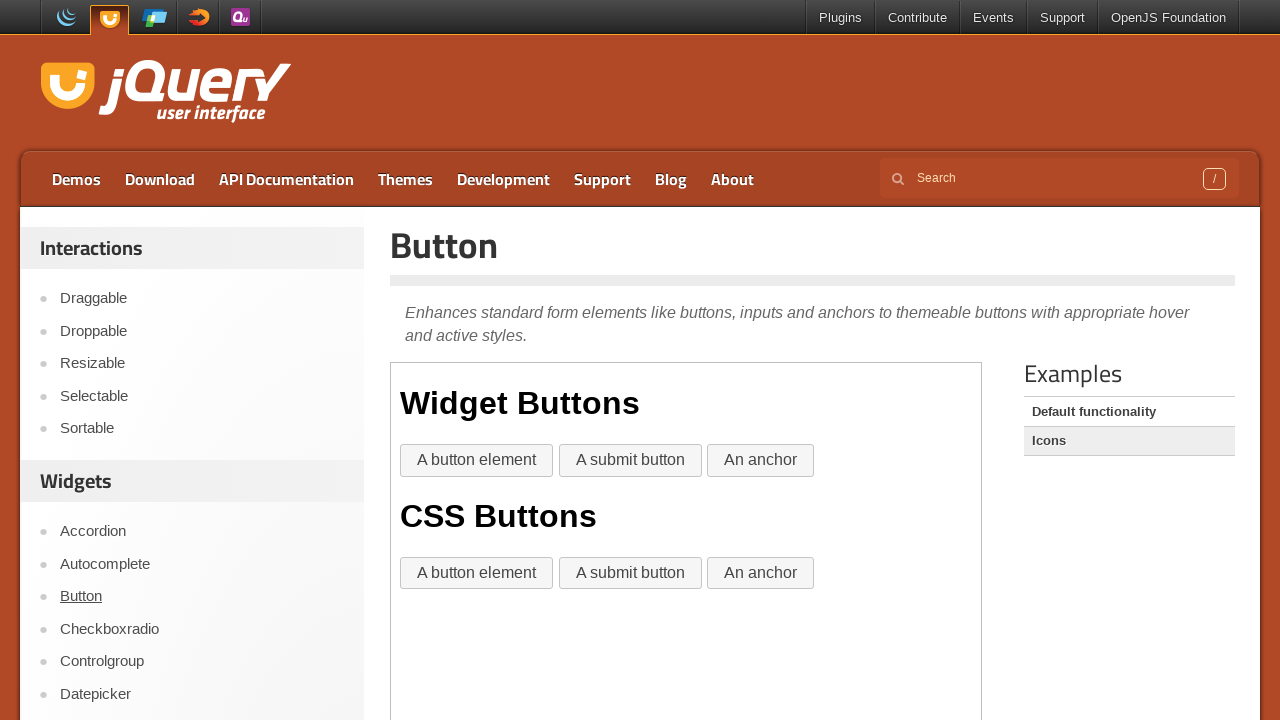